Tests hover functionality by hovering over a user image and clicking view profile link

Starting URL: https://the-internet.herokuapp.com/hovers

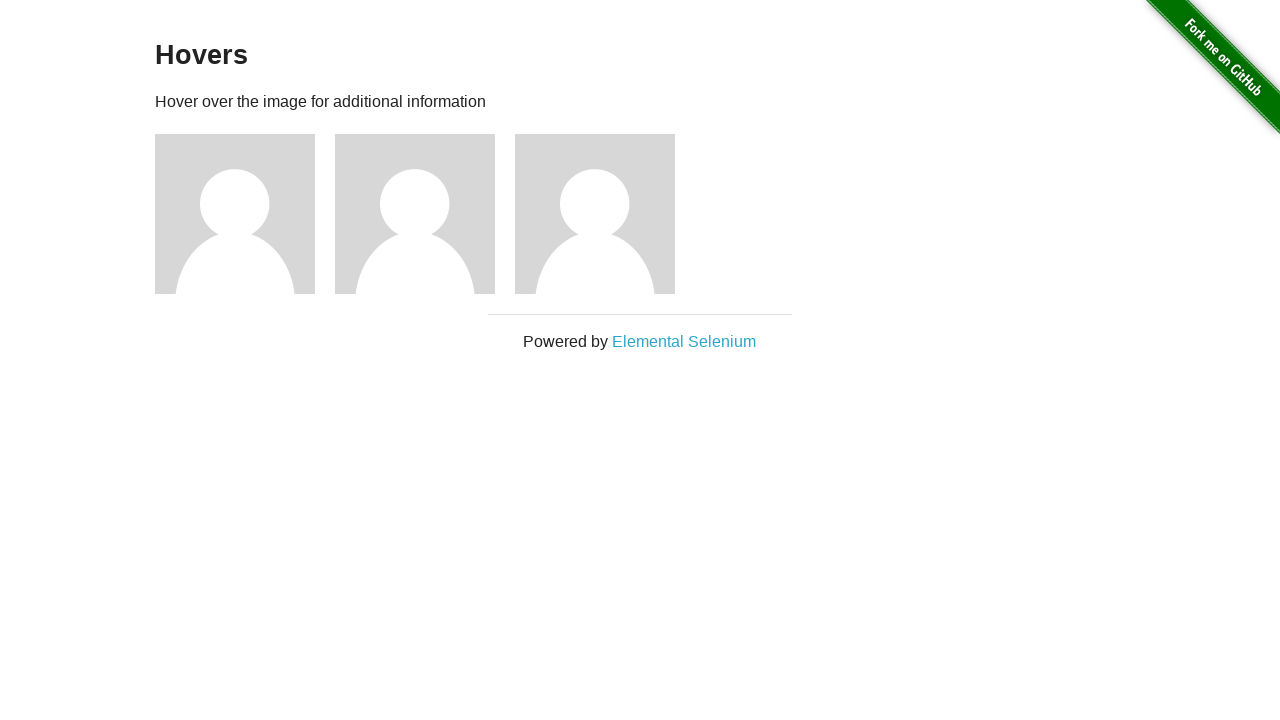

Hovered over first user image at (245, 214) on .figure:first-of-type
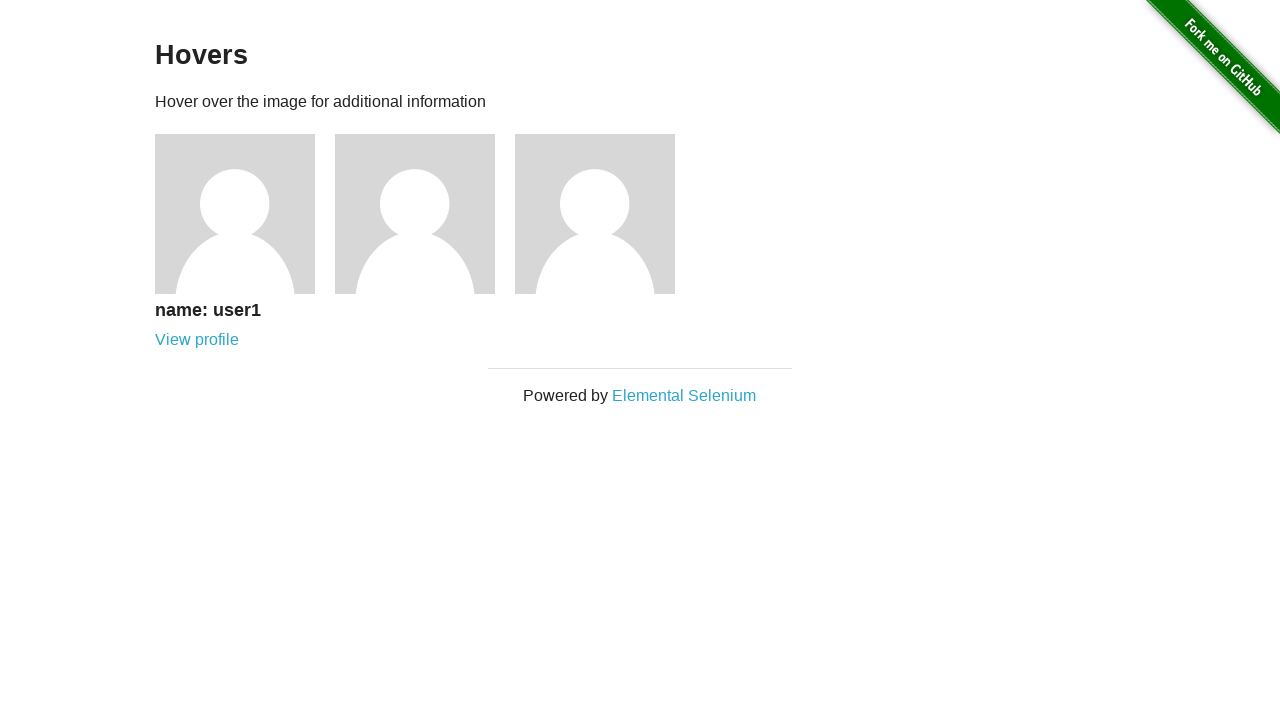

Clicked view profile link on first user at (197, 340) on .figure:first-of-type a
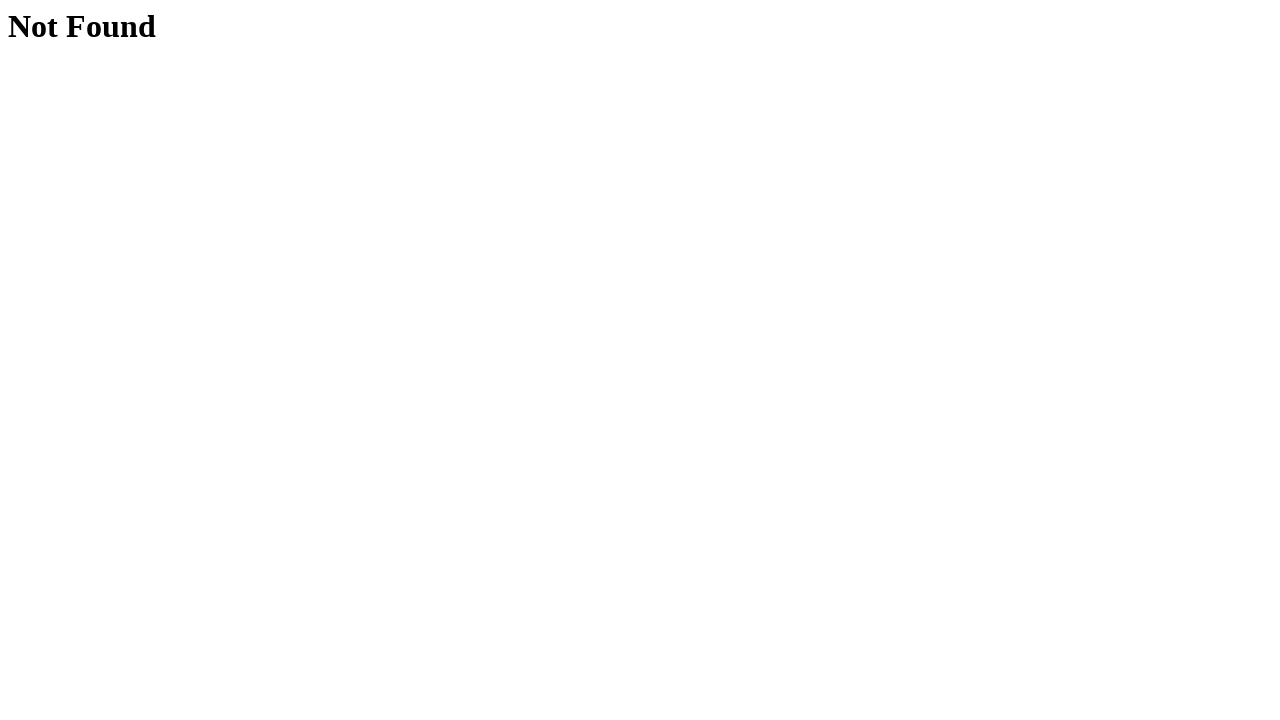

Verified 'Not Found' message appears
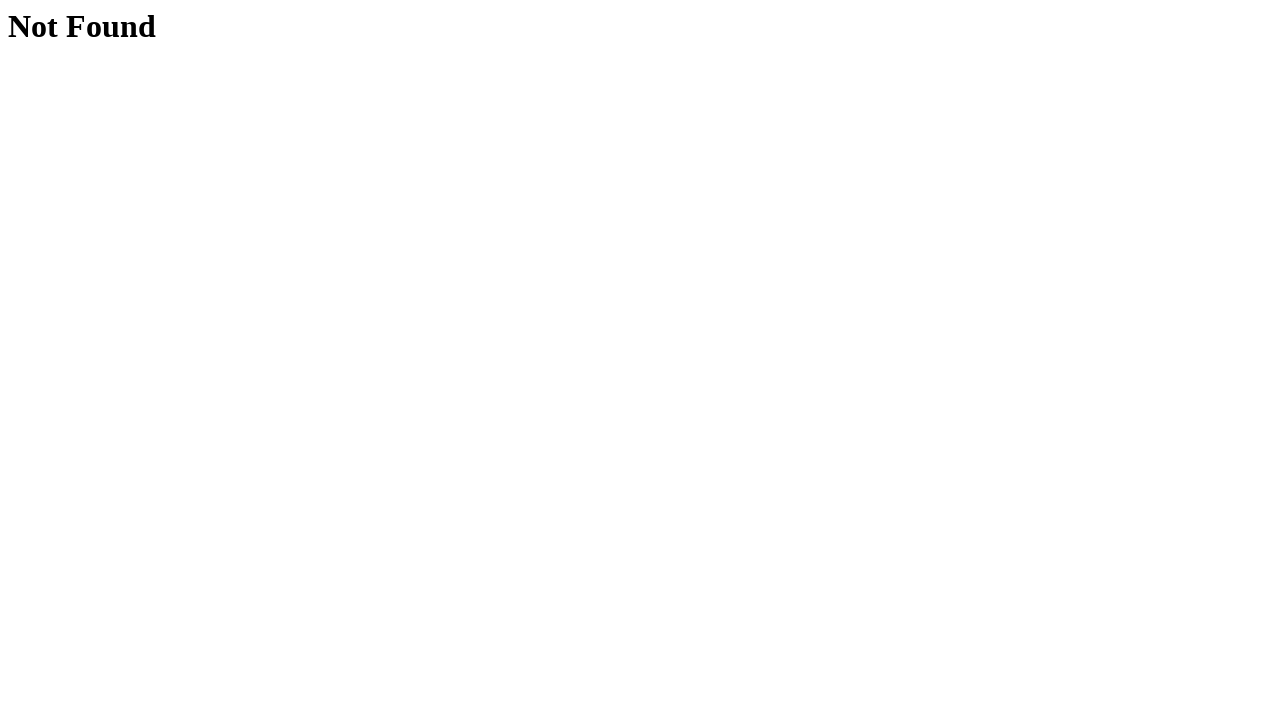

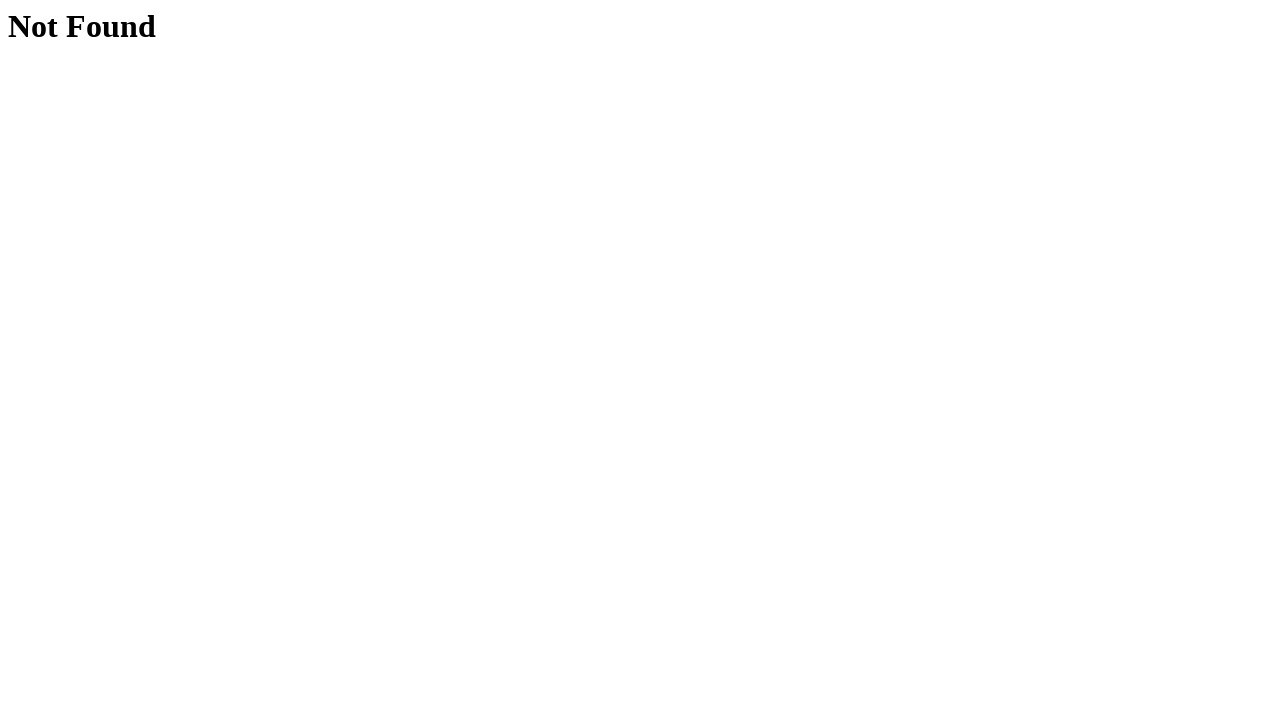